Tests context menu functionality by clicking a link, right-clicking on an element to trigger an alert, and accepting the alert

Starting URL: https://the-internet.herokuapp.com/

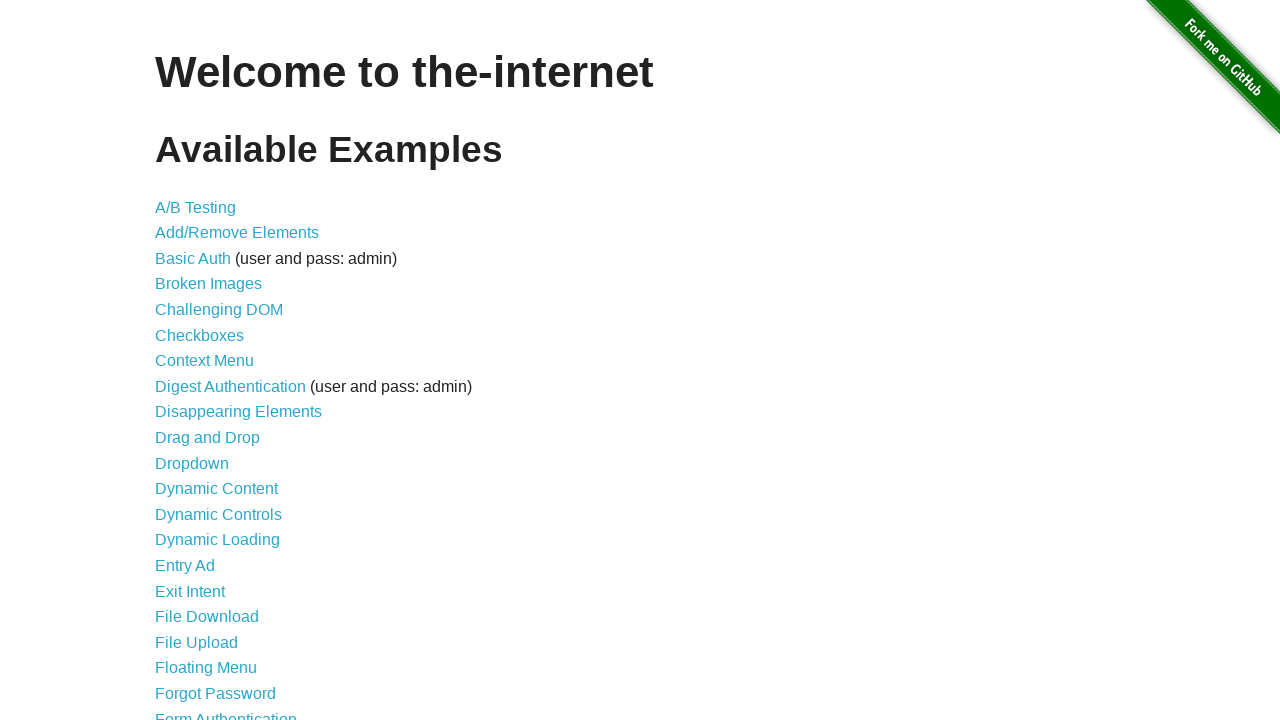

Clicked on the Context Menu link at (204, 361) on text=Context Menu
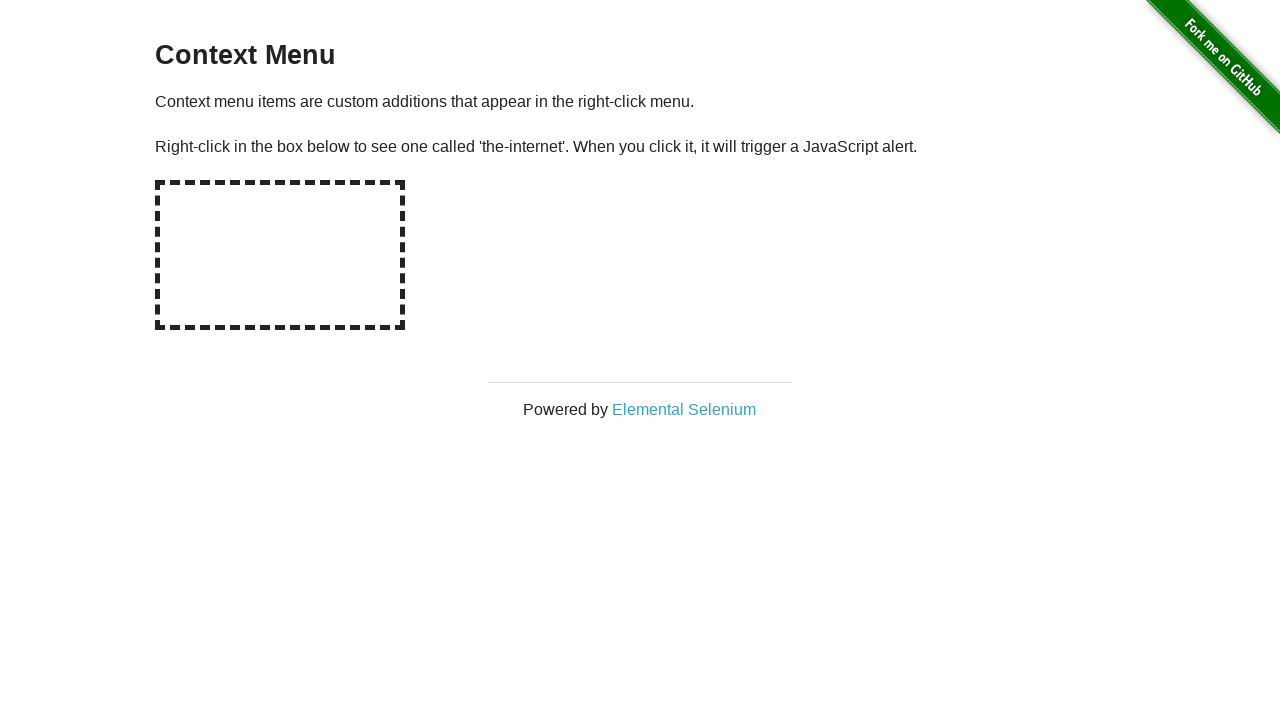

Right-clicked on the hot-spot element to trigger context menu alert at (280, 255) on #hot-spot
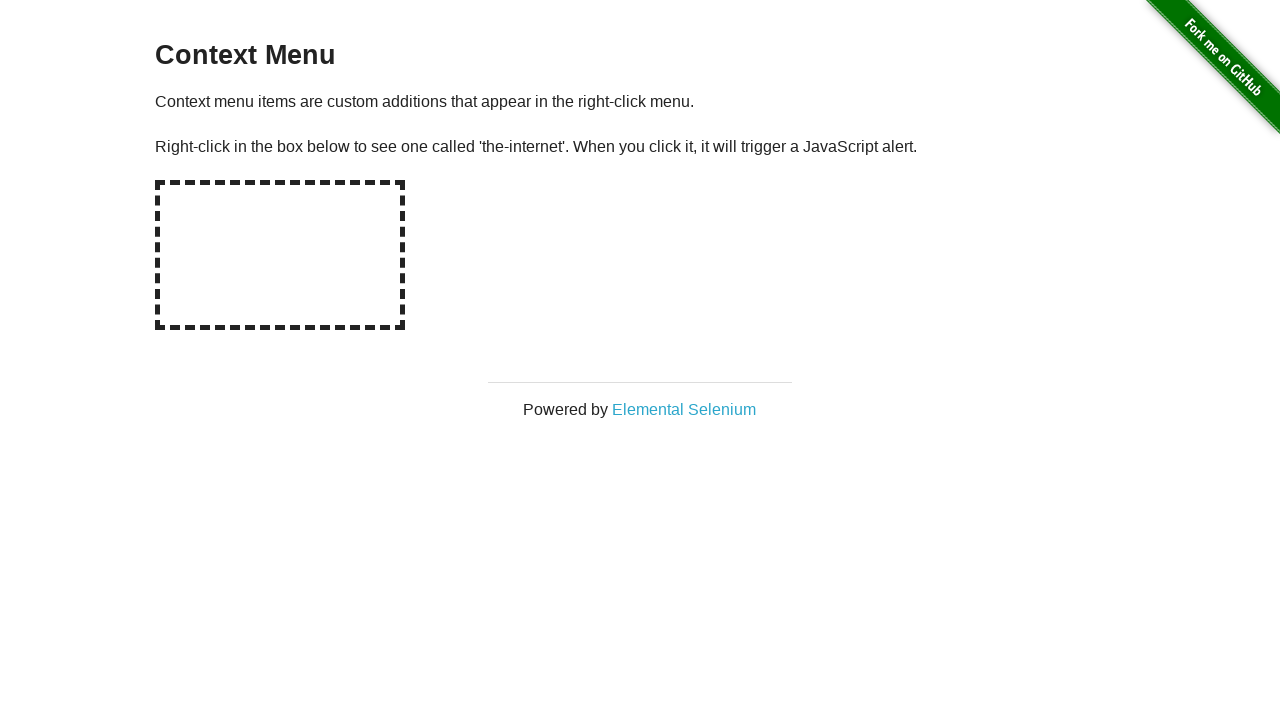

Alert dialog accepted
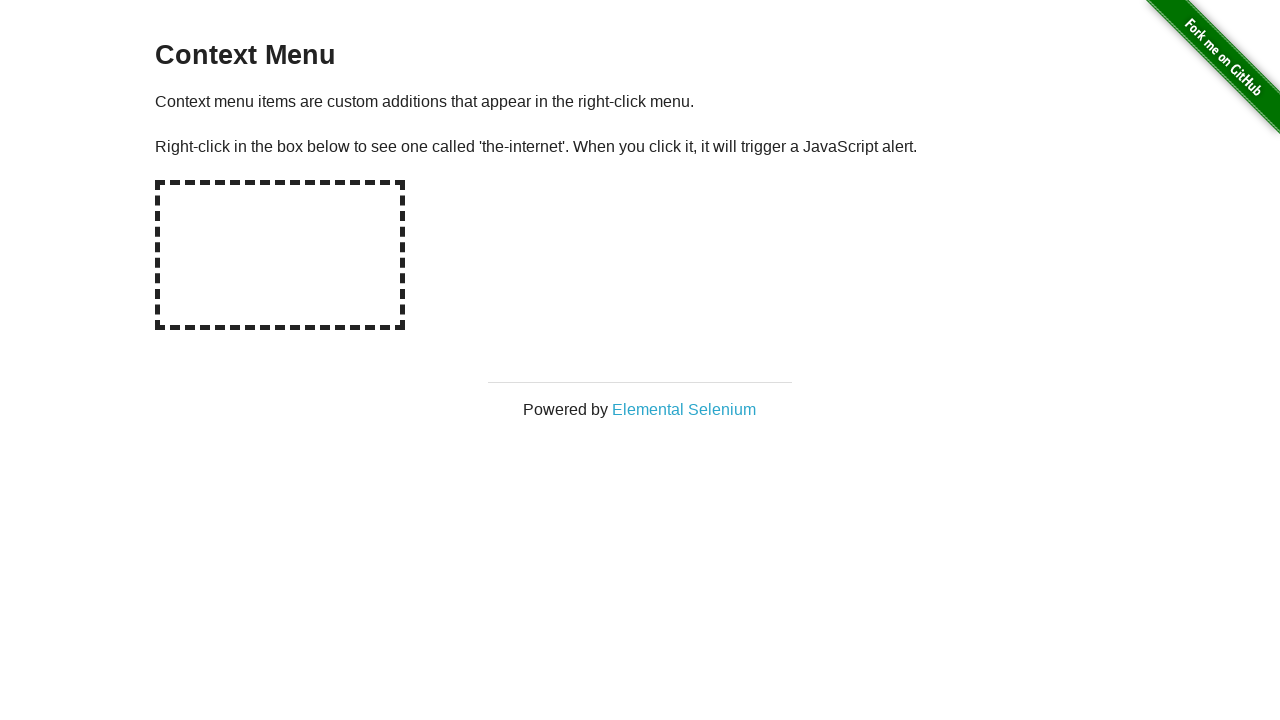

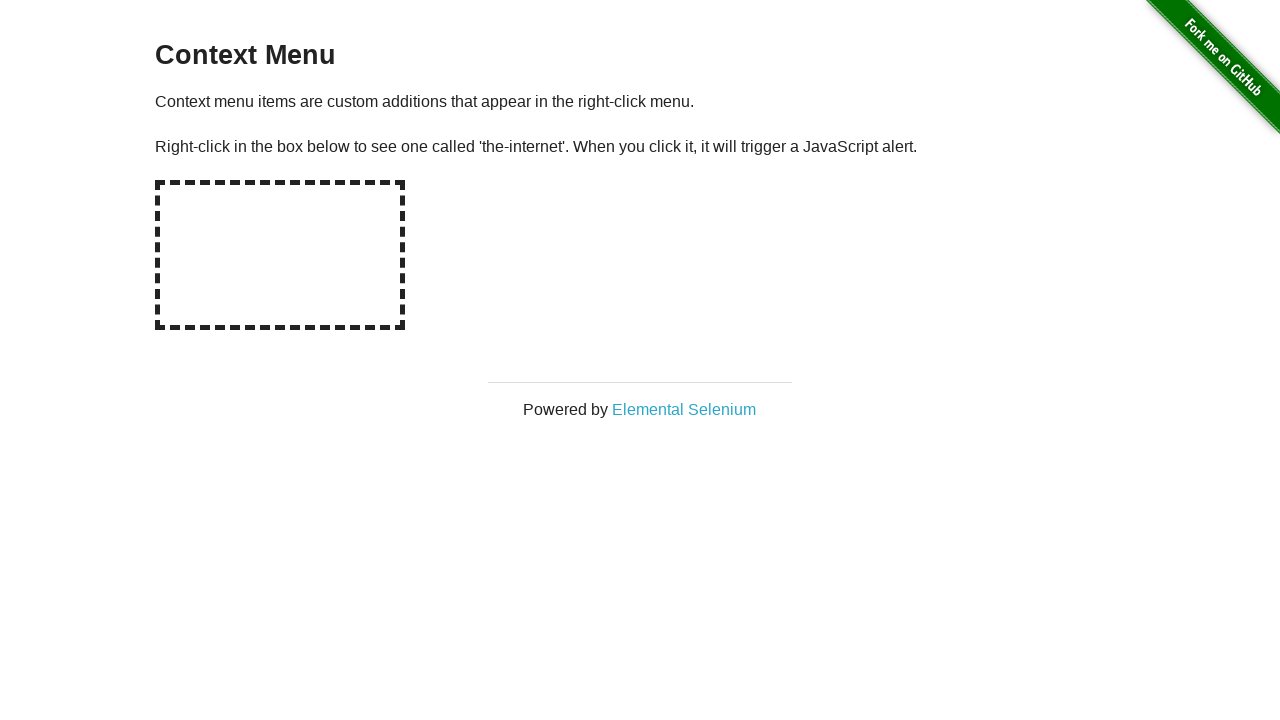